Switches to an iframe and fills a search textbox using ID locator

Starting URL: https://www.rediff.com/

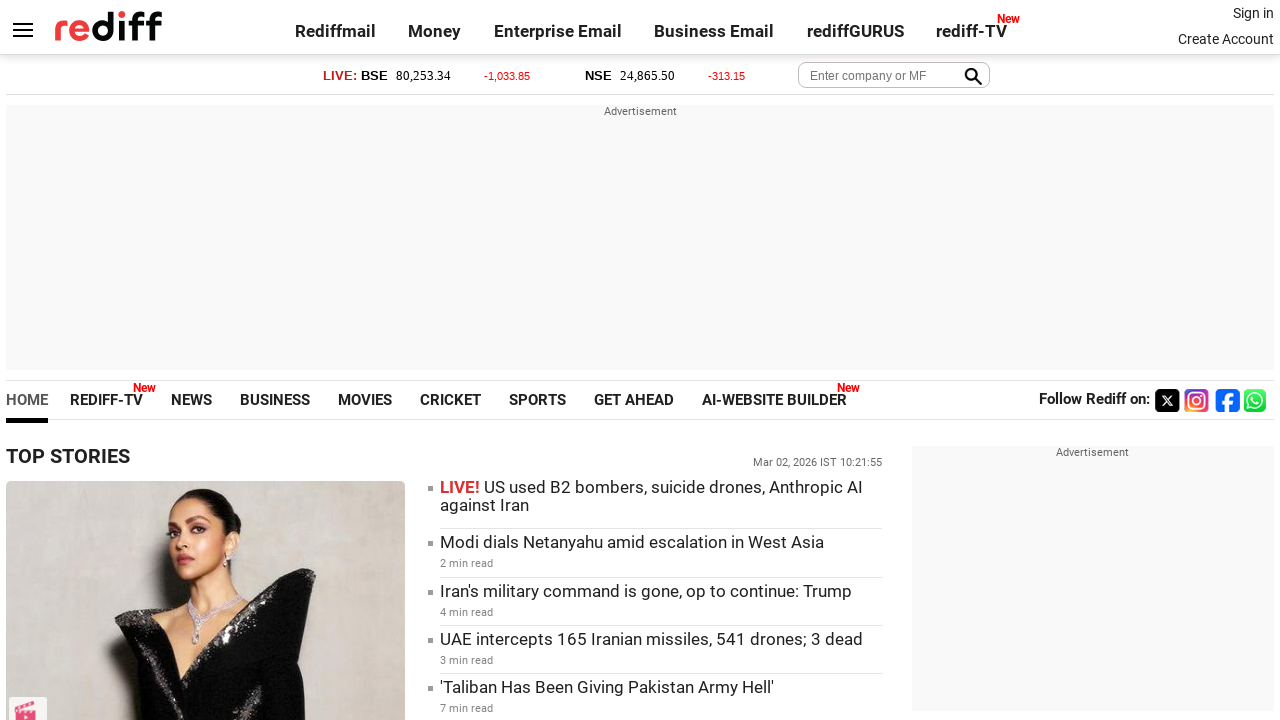

Located and switched to 'moneyiframe' iframe
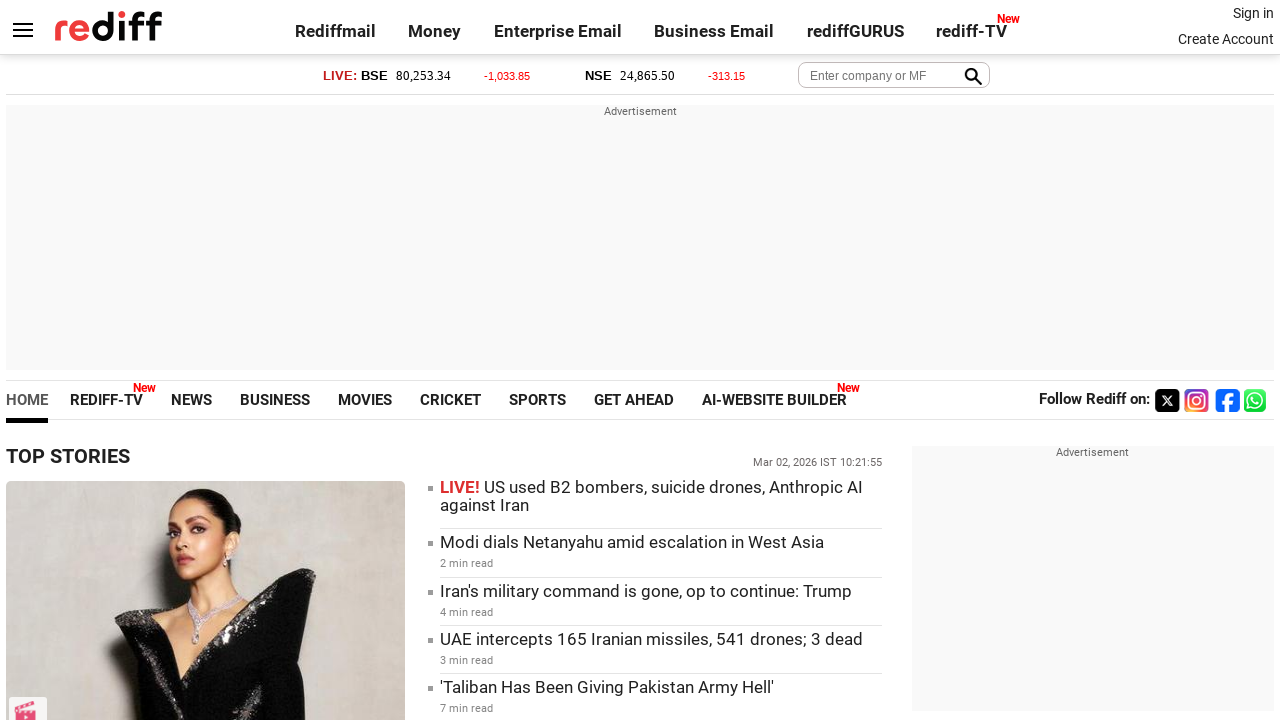

Filled search textbox with 'Tata Motors' using ID locator on iframe[name='moneyiframe'] >> internal:control=enter-frame >> #query
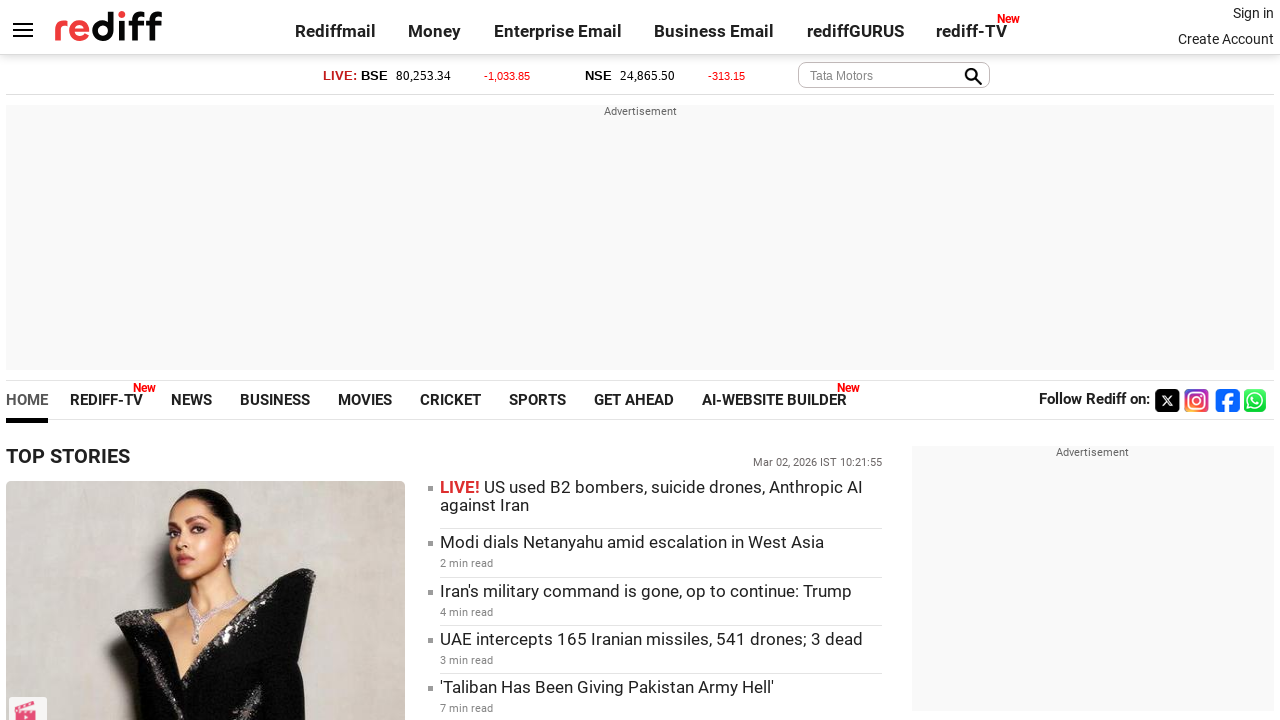

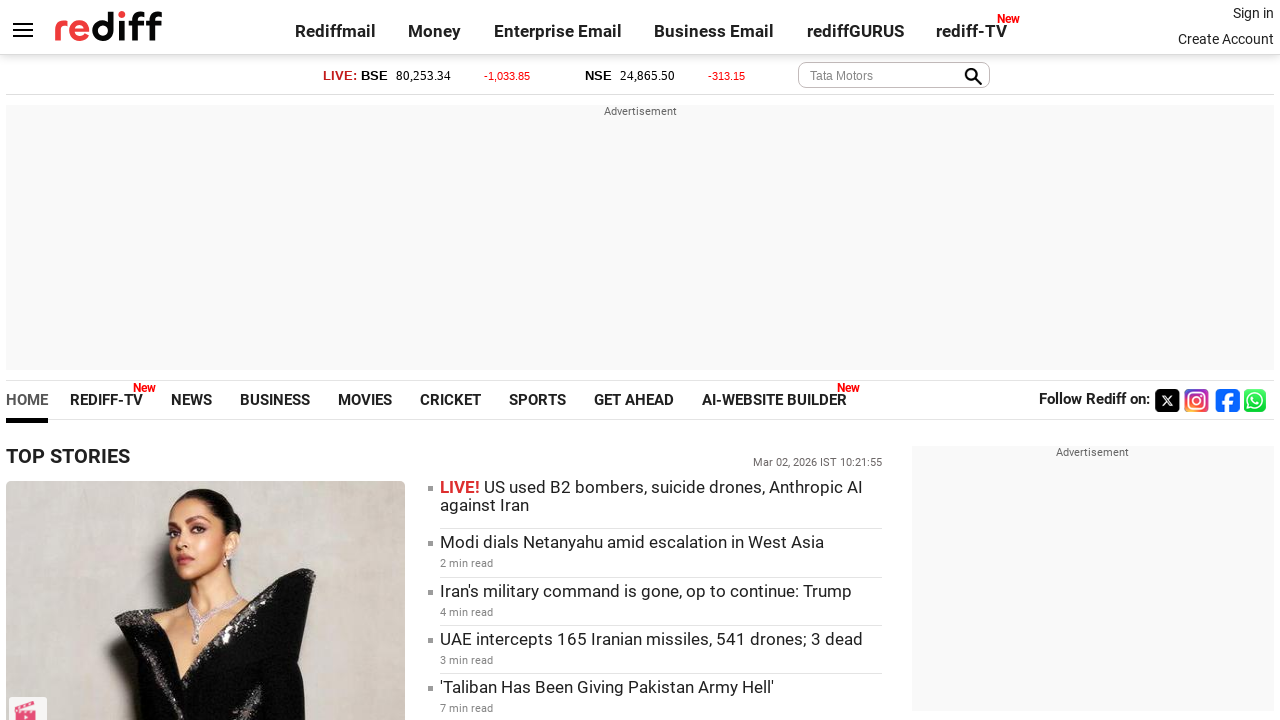